Solves a math problem by reading two numbers from the page, calculating their sum, and selecting the result from a dropdown menu

Starting URL: http://suninjuly.github.io/selects1.html

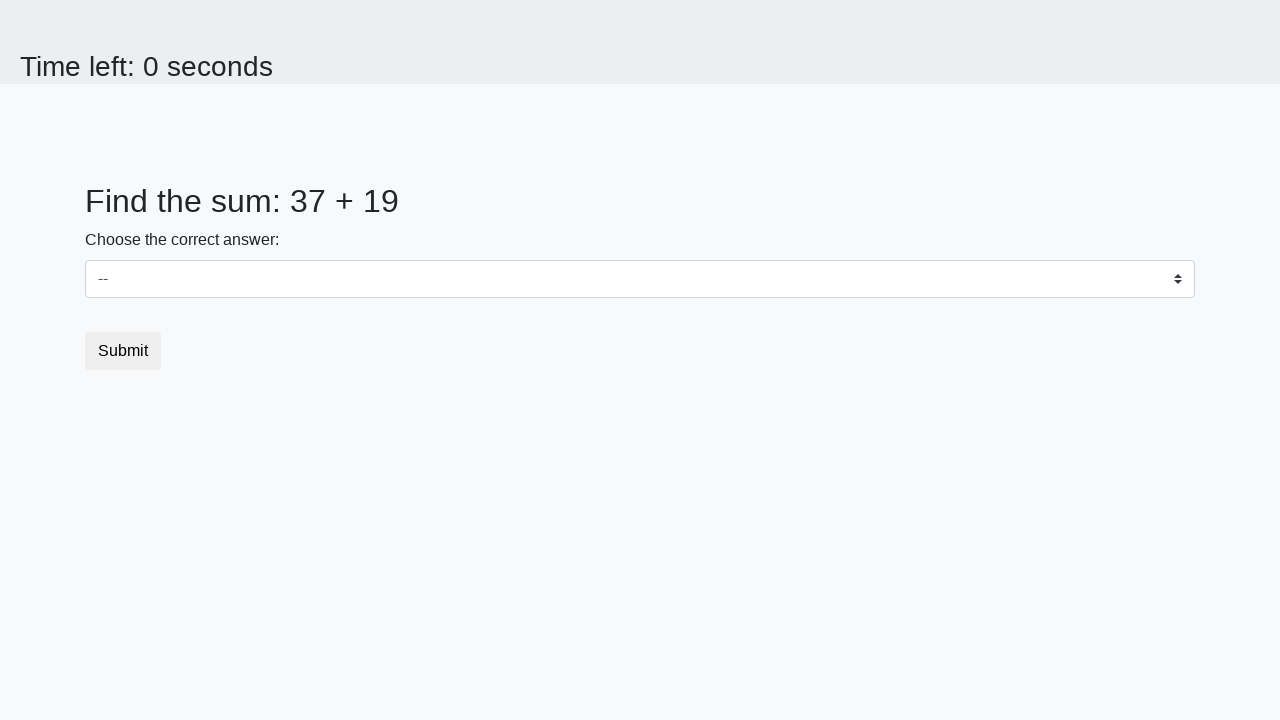

Retrieved first number from #num1 element
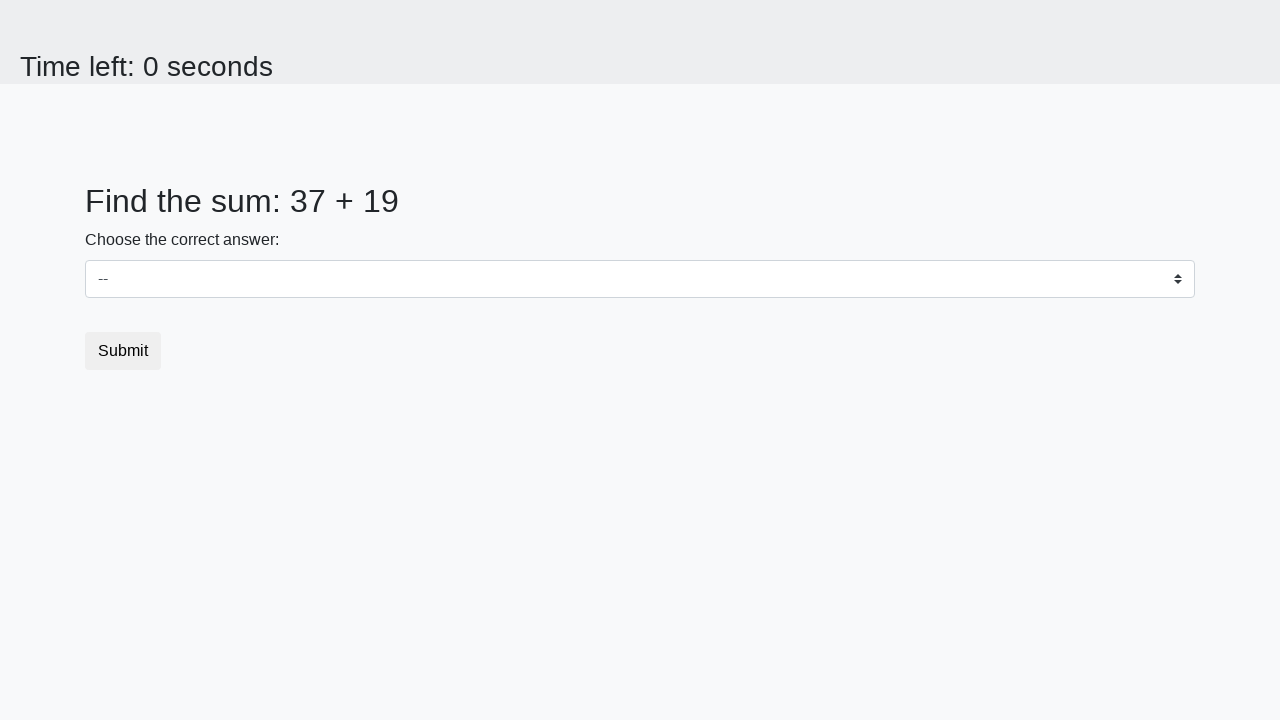

Retrieved second number from #num2 element
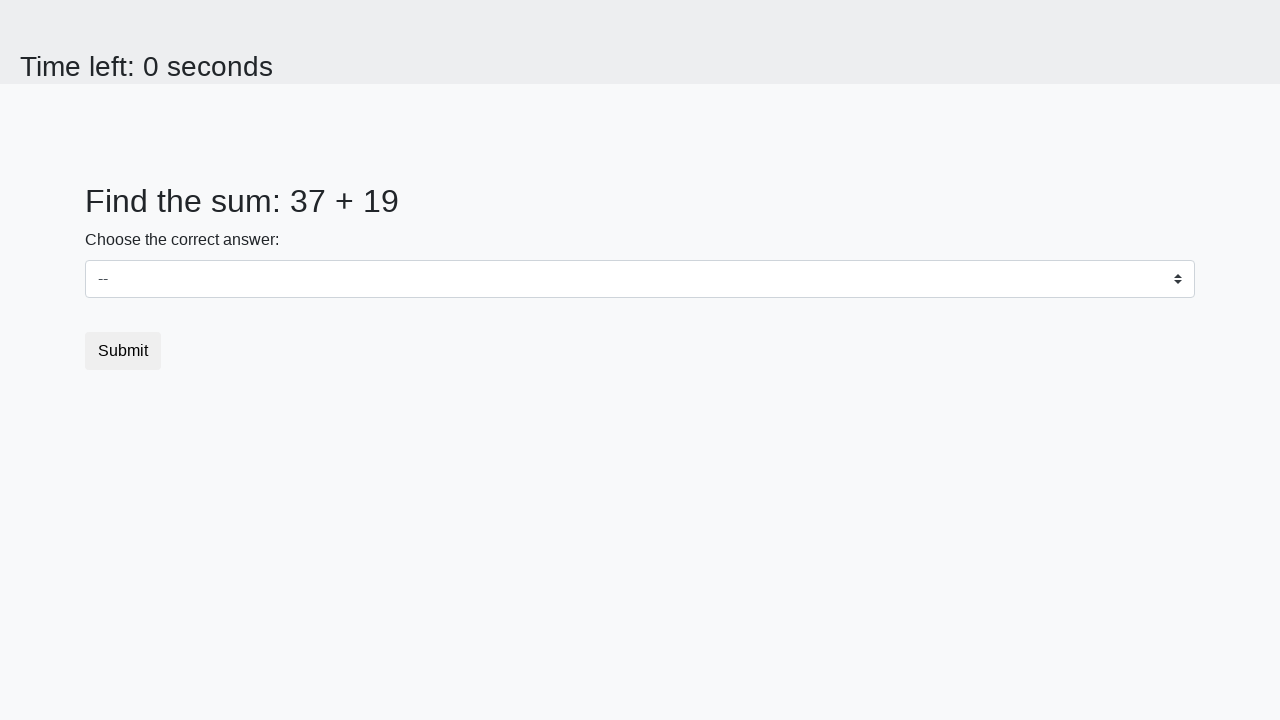

Calculated sum: 37 + 19 = 56
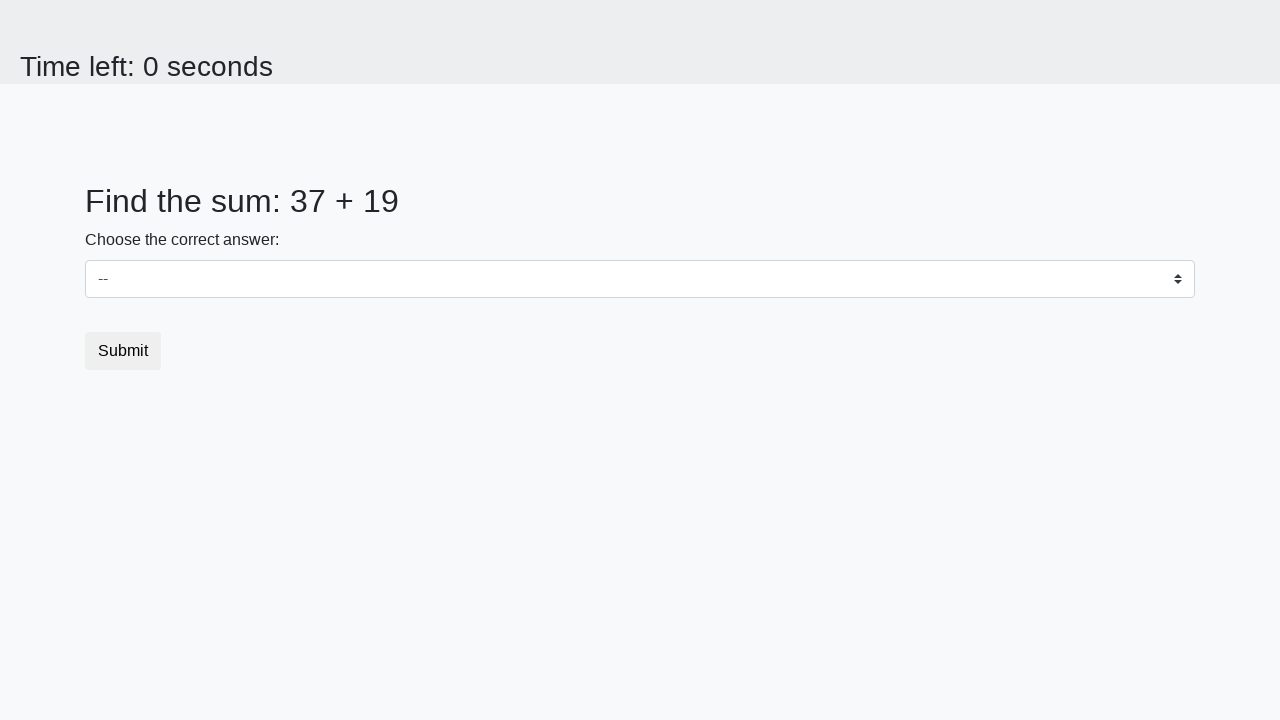

Selected 56 from dropdown menu on select
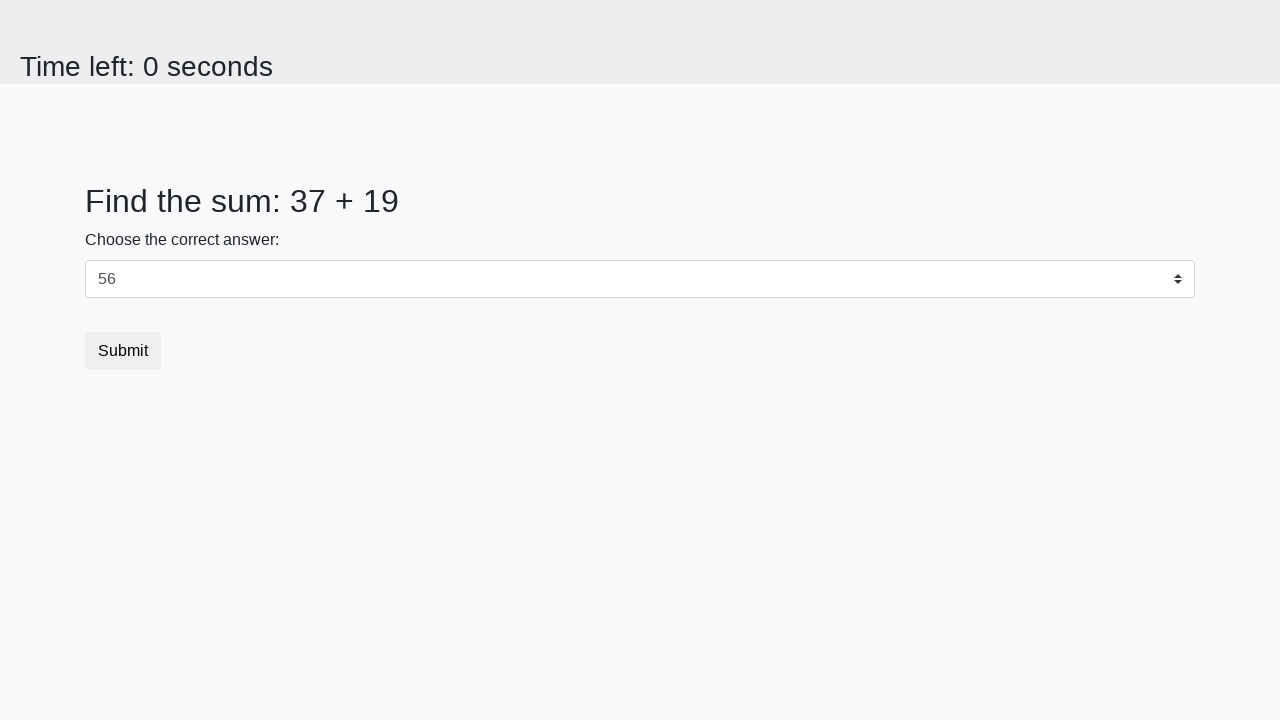

Clicked submit button at (123, 351) on button.btn
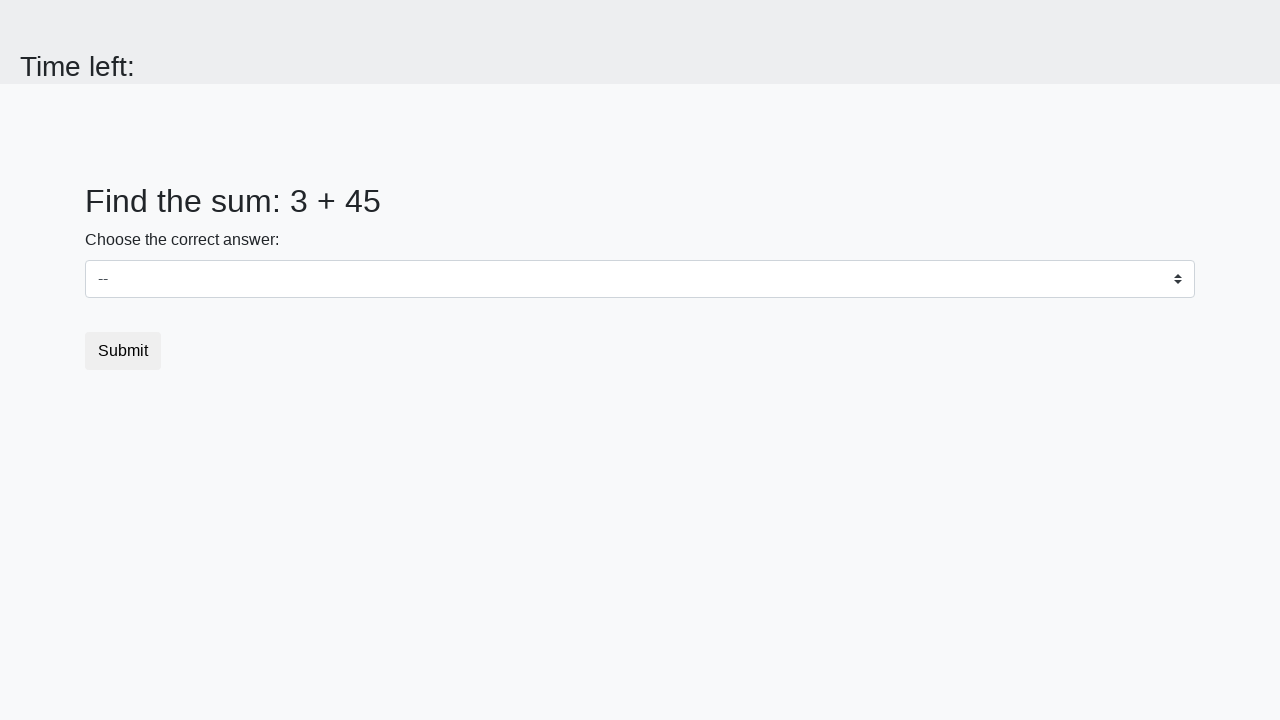

Waited 1000ms for page to load after submission
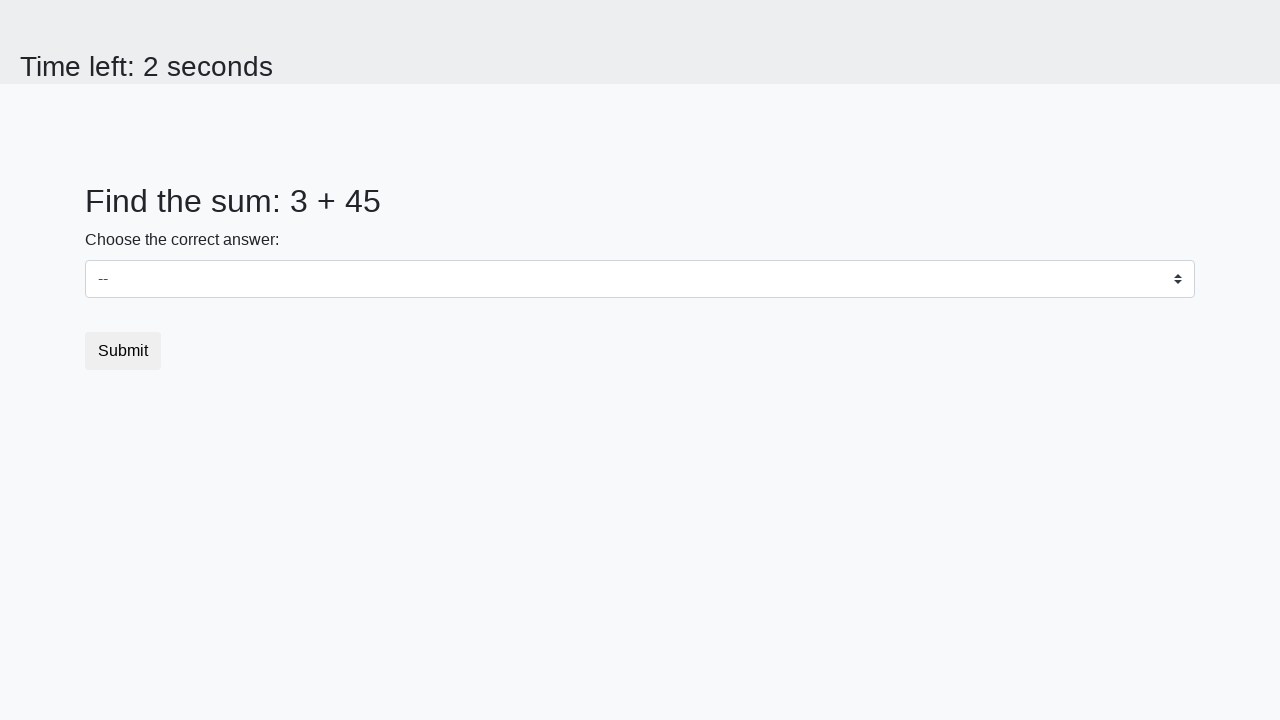

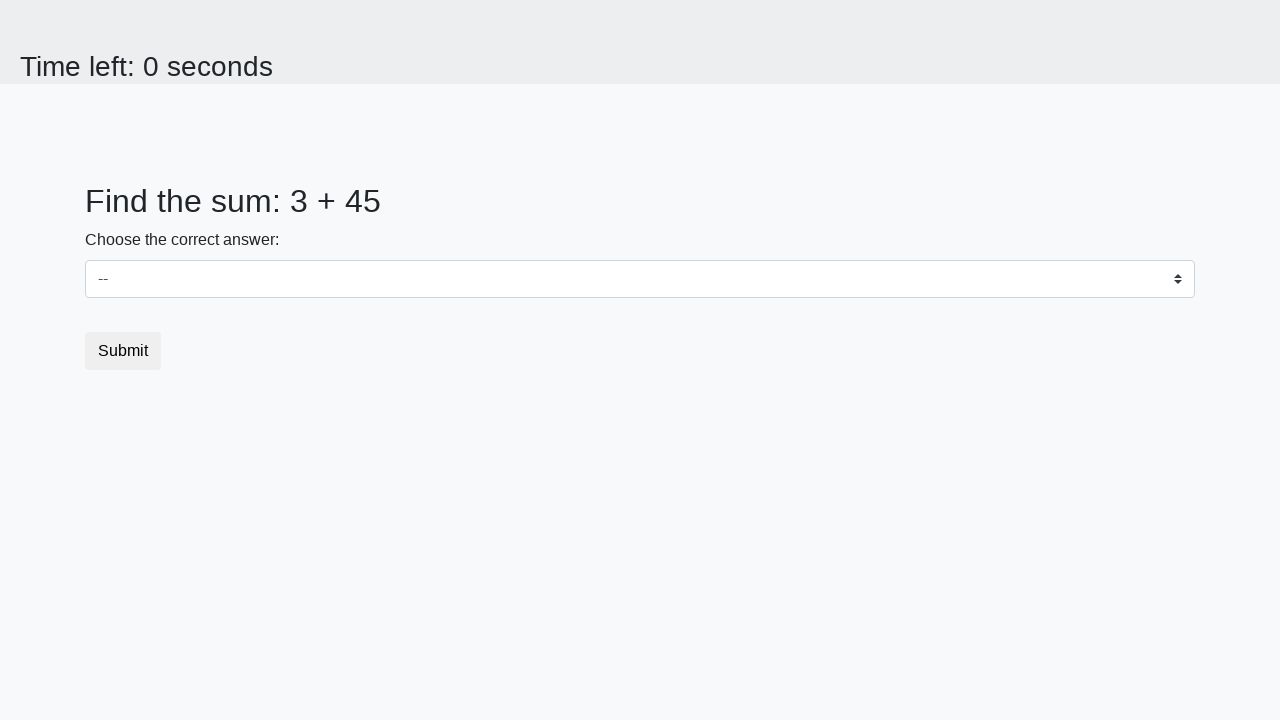